Tests passenger selection and currency dropdown functionality by adjusting adult, child, and infant passenger counts and selecting different currencies

Starting URL: https://rahulshettyacademy.com/dropdownsPractise/

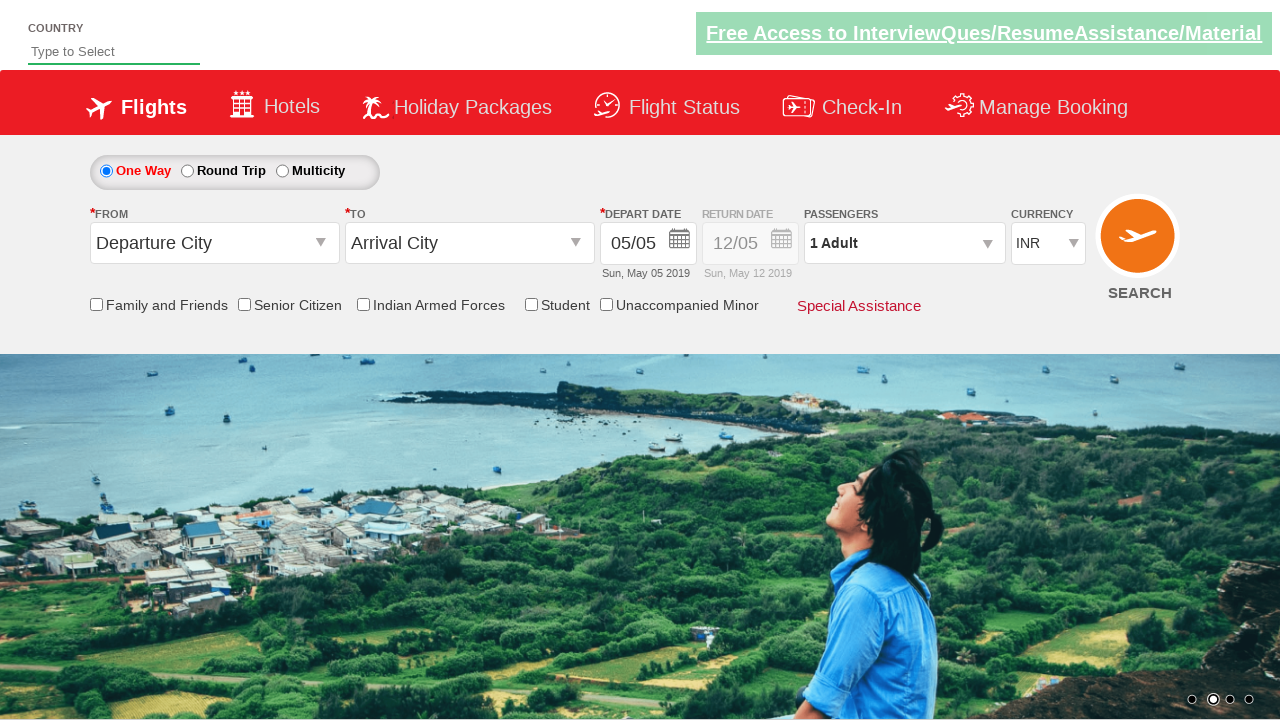

Clicked on passengers dropdown to open selection panel at (904, 243) on div#divpaxinfo
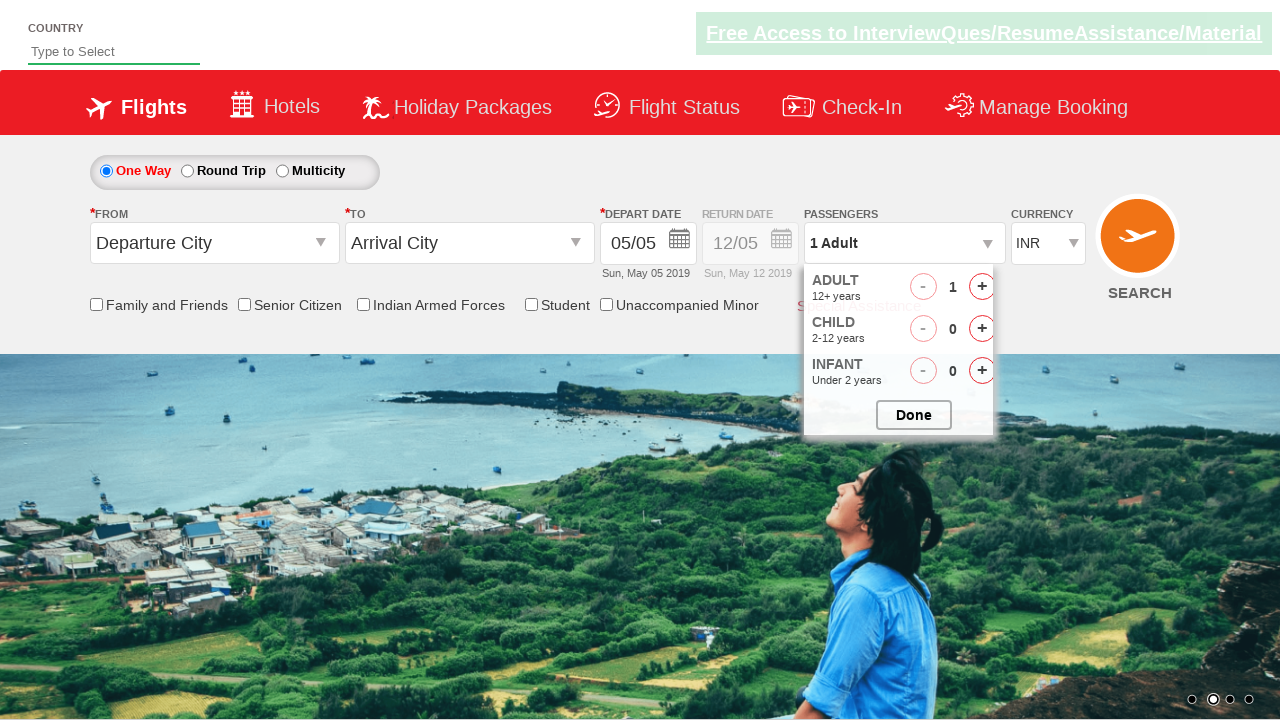

Clicked adult increment button (increment 1/8) at (982, 288) on span#hrefIncAdt
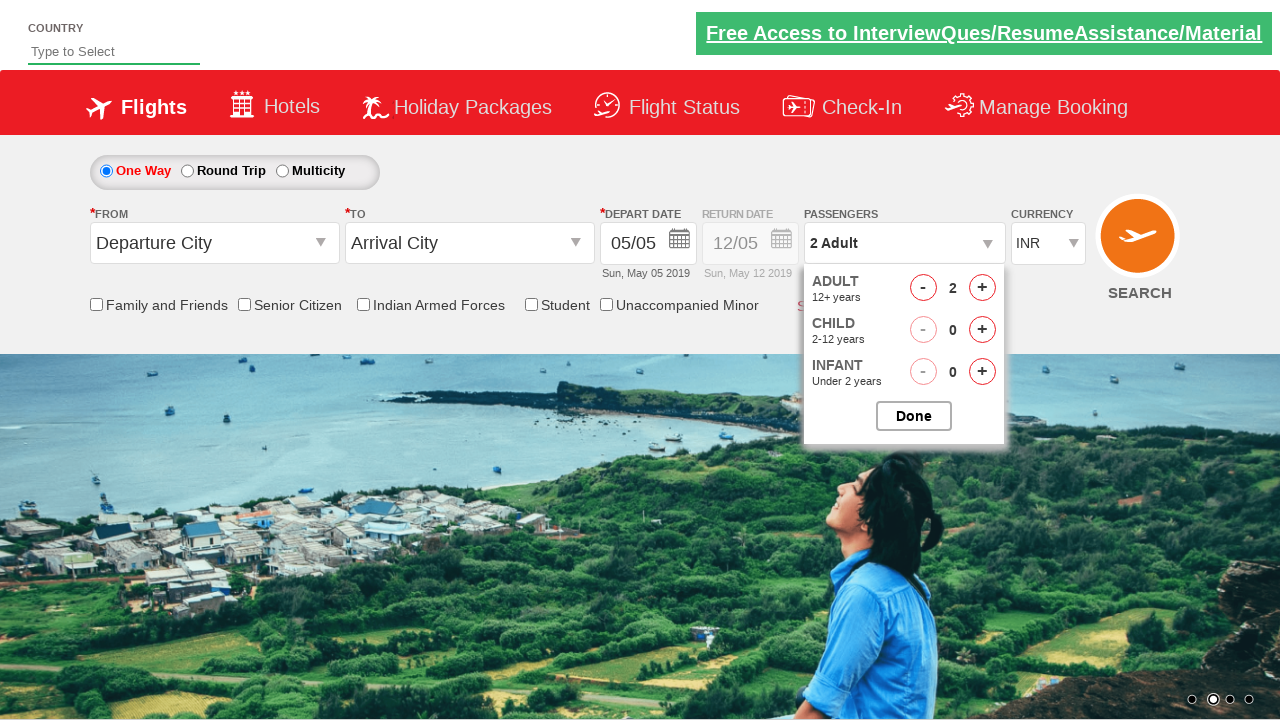

Clicked adult increment button (increment 2/8) at (982, 288) on span#hrefIncAdt
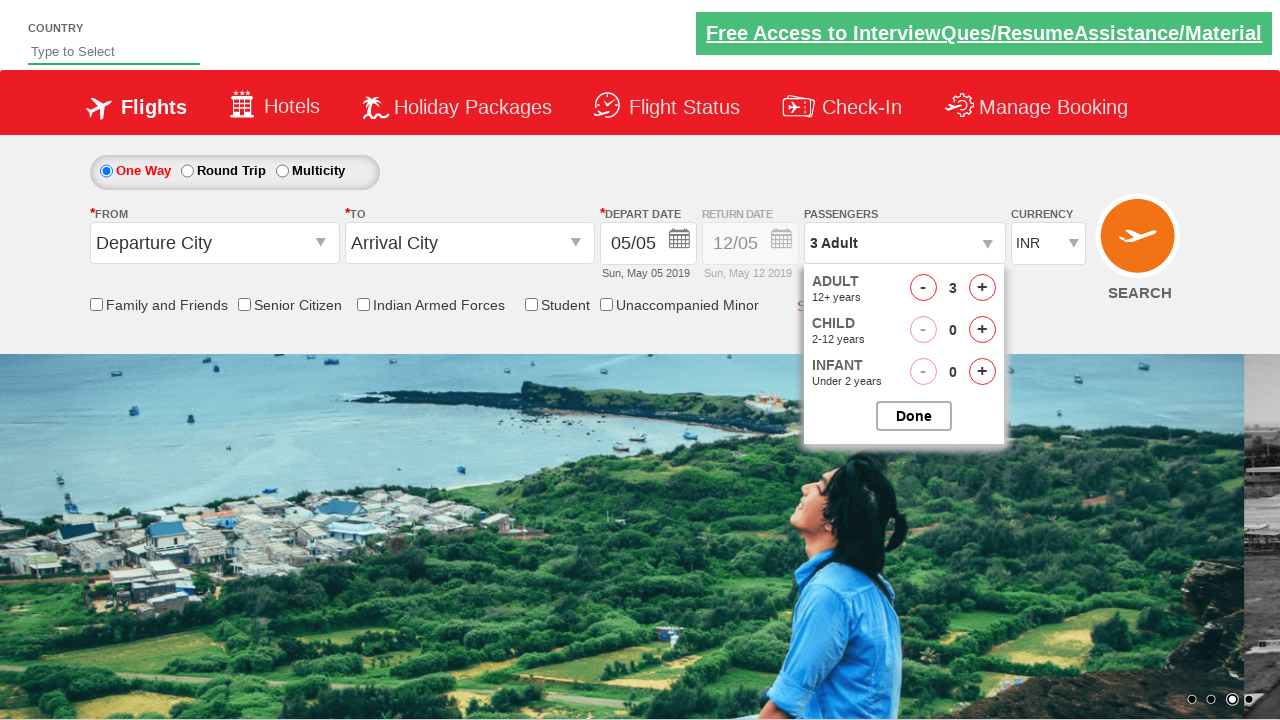

Clicked adult increment button (increment 3/8) at (982, 288) on span#hrefIncAdt
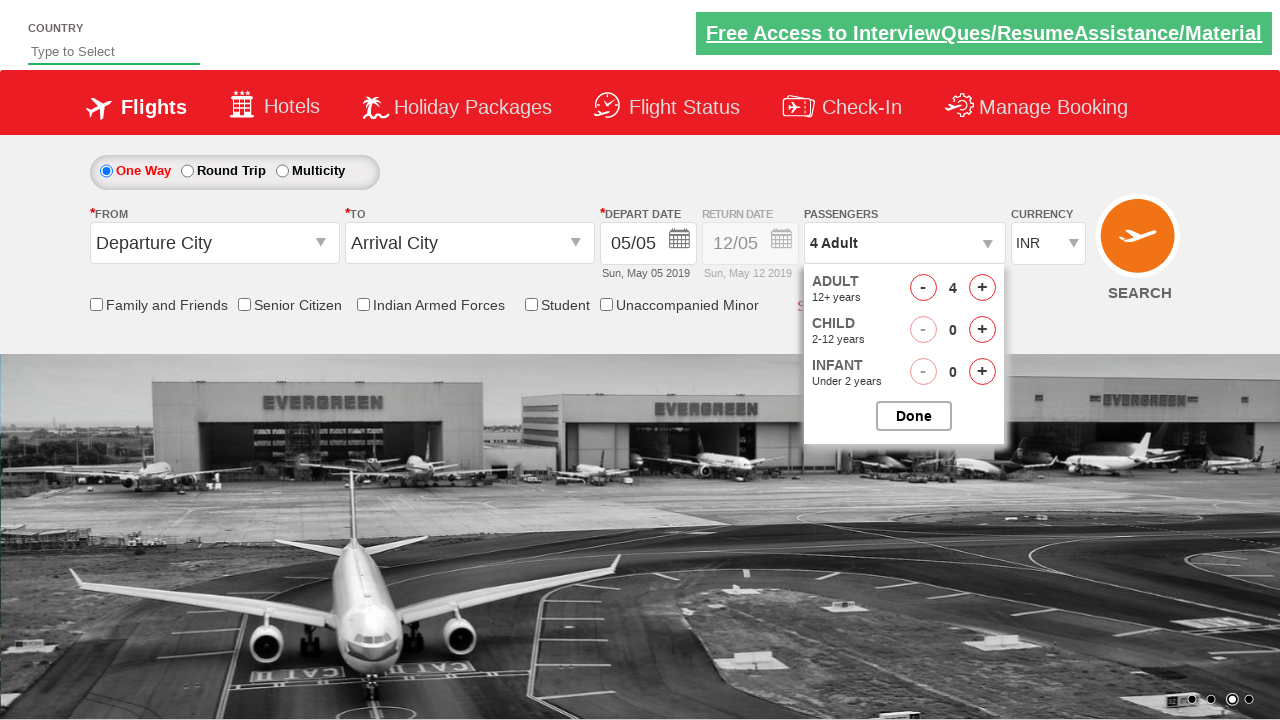

Clicked adult increment button (increment 4/8) at (982, 288) on span#hrefIncAdt
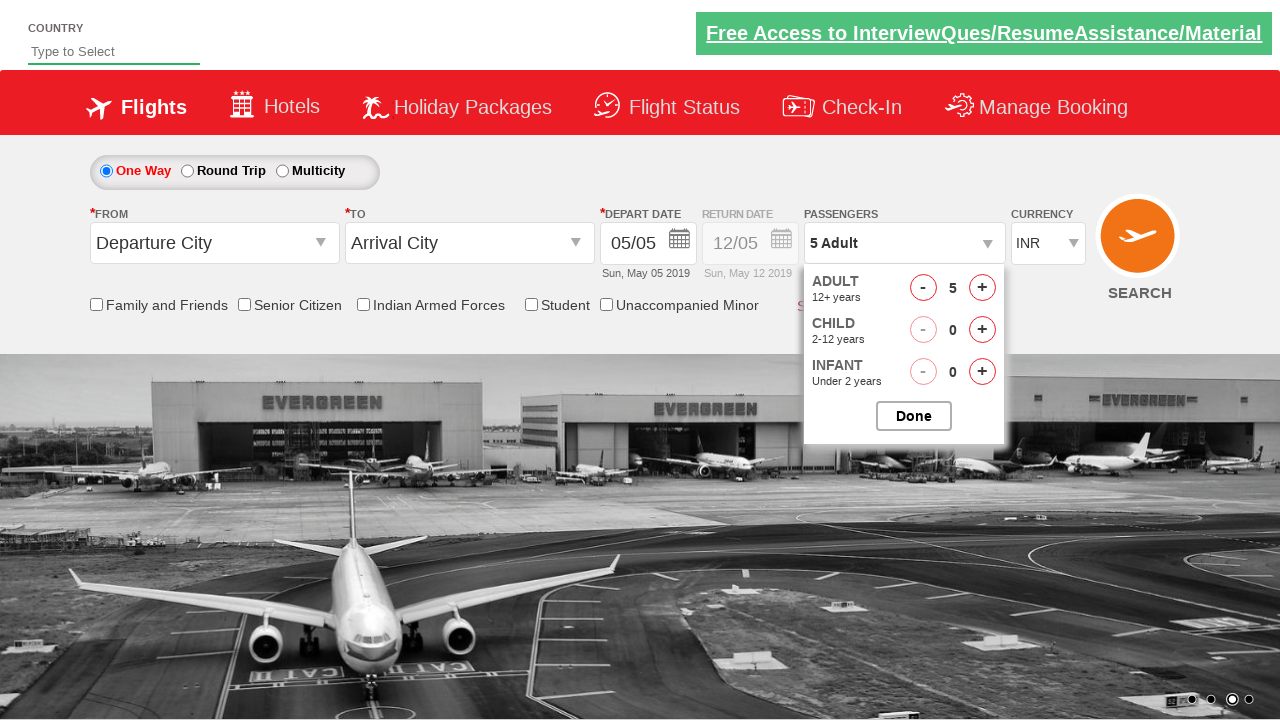

Clicked adult increment button (increment 5/8) at (982, 288) on span#hrefIncAdt
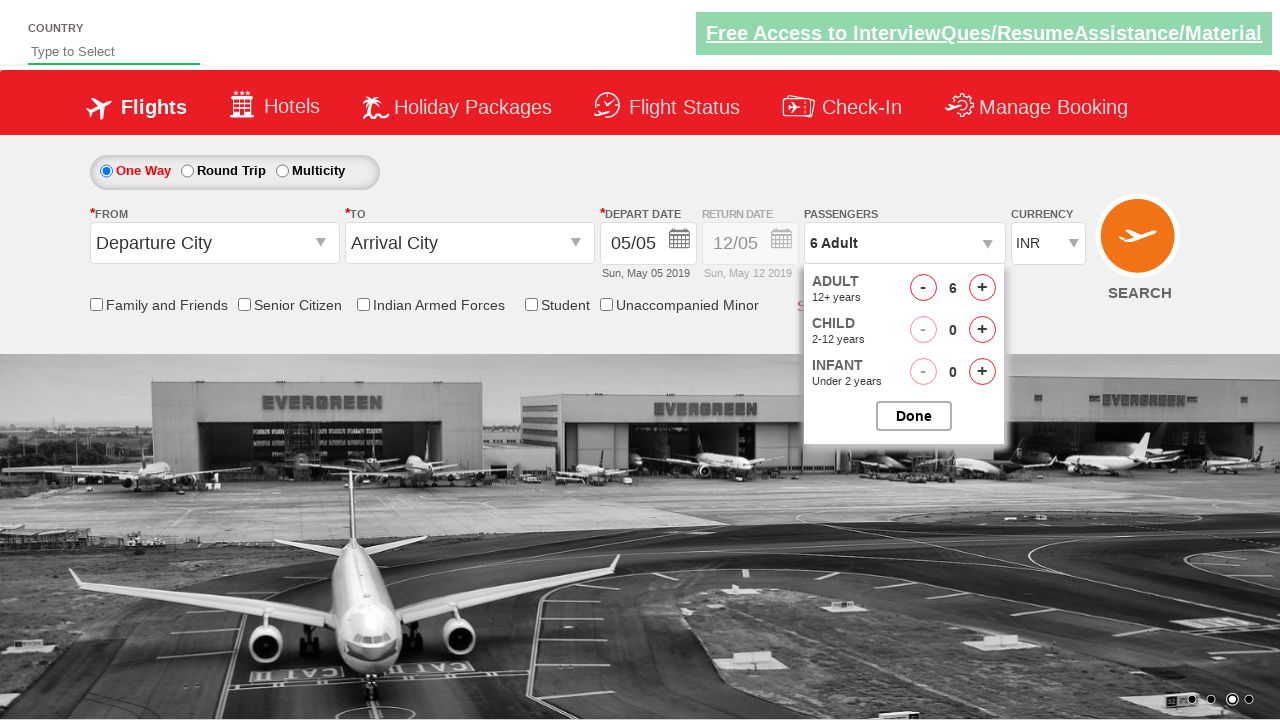

Clicked adult increment button (increment 6/8) at (982, 288) on span#hrefIncAdt
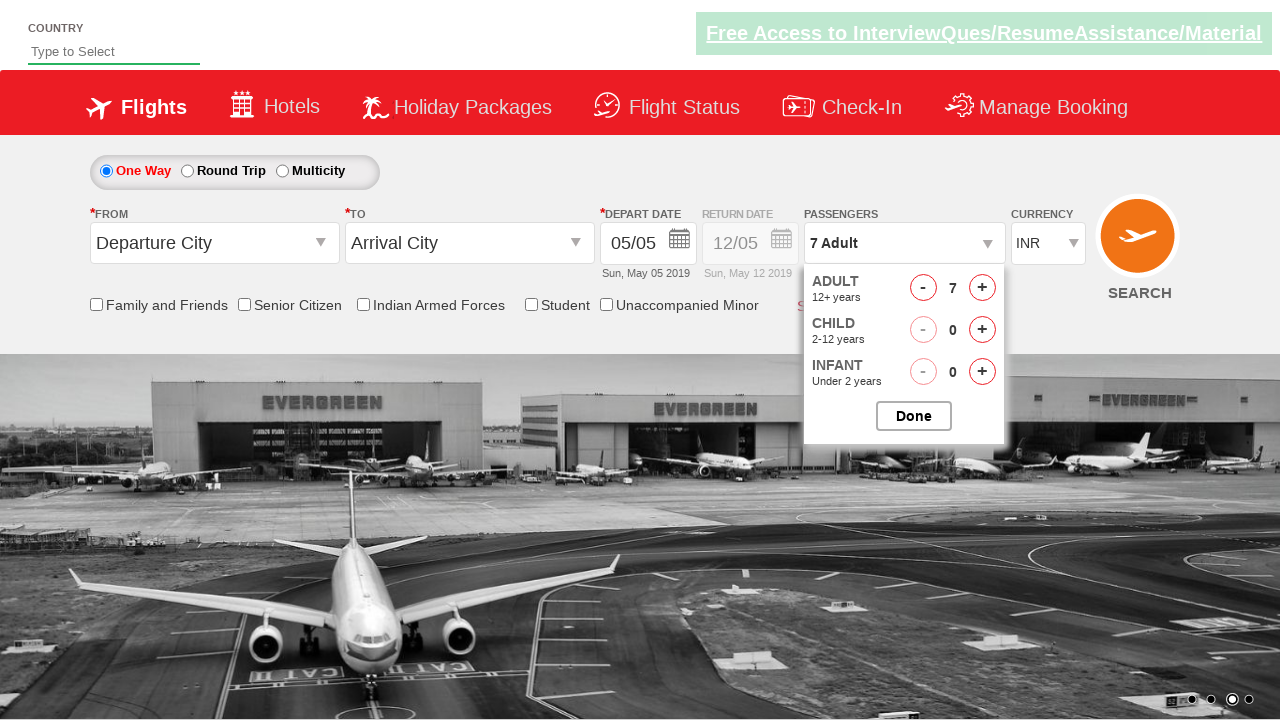

Clicked adult increment button (increment 7/8) at (982, 288) on span#hrefIncAdt
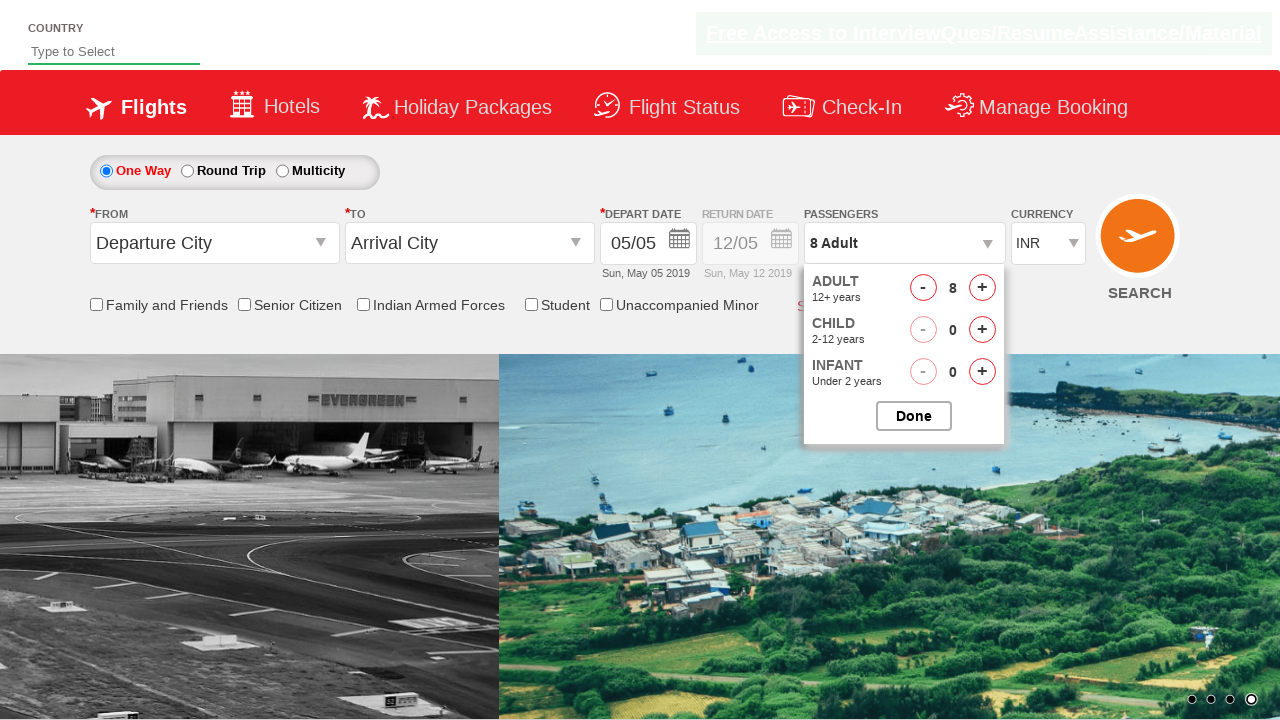

Clicked adult increment button (increment 8/8) at (982, 288) on span#hrefIncAdt
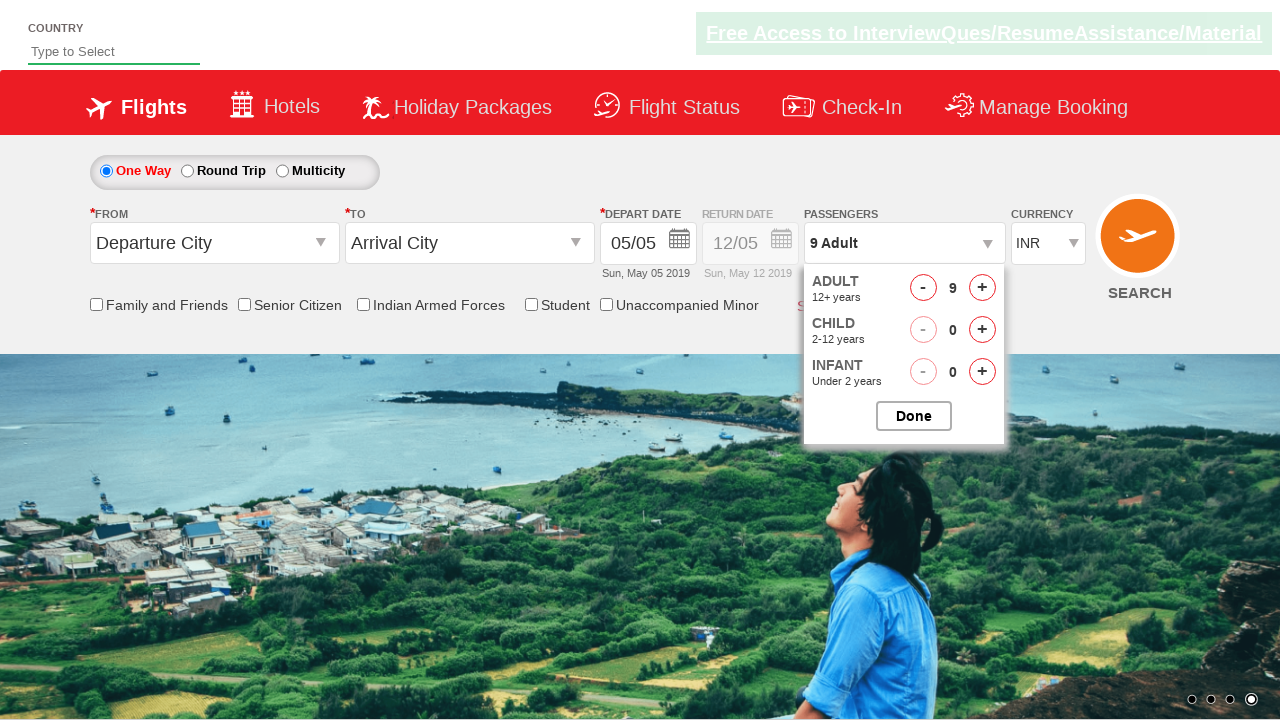

Clicked adult decrement button (decrement 1/6) at (923, 288) on span#hrefDecAdt
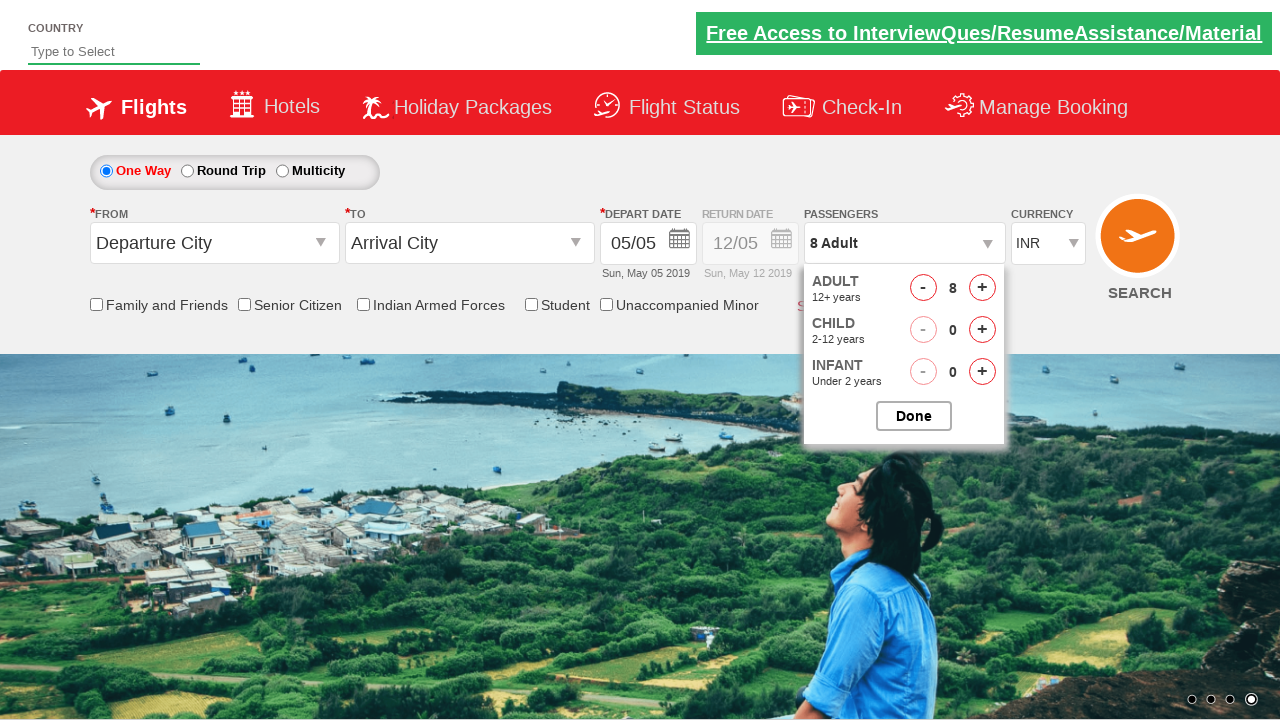

Clicked adult decrement button (decrement 2/6) at (923, 288) on span#hrefDecAdt
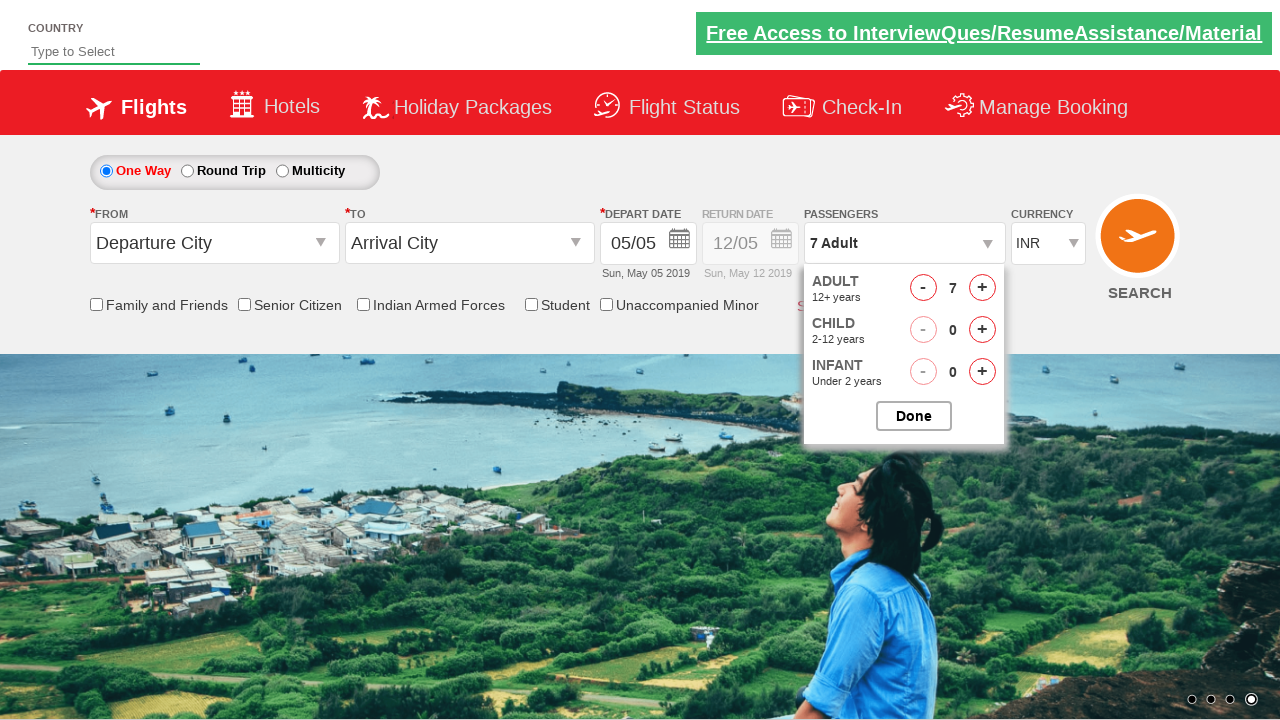

Clicked adult decrement button (decrement 3/6) at (923, 288) on span#hrefDecAdt
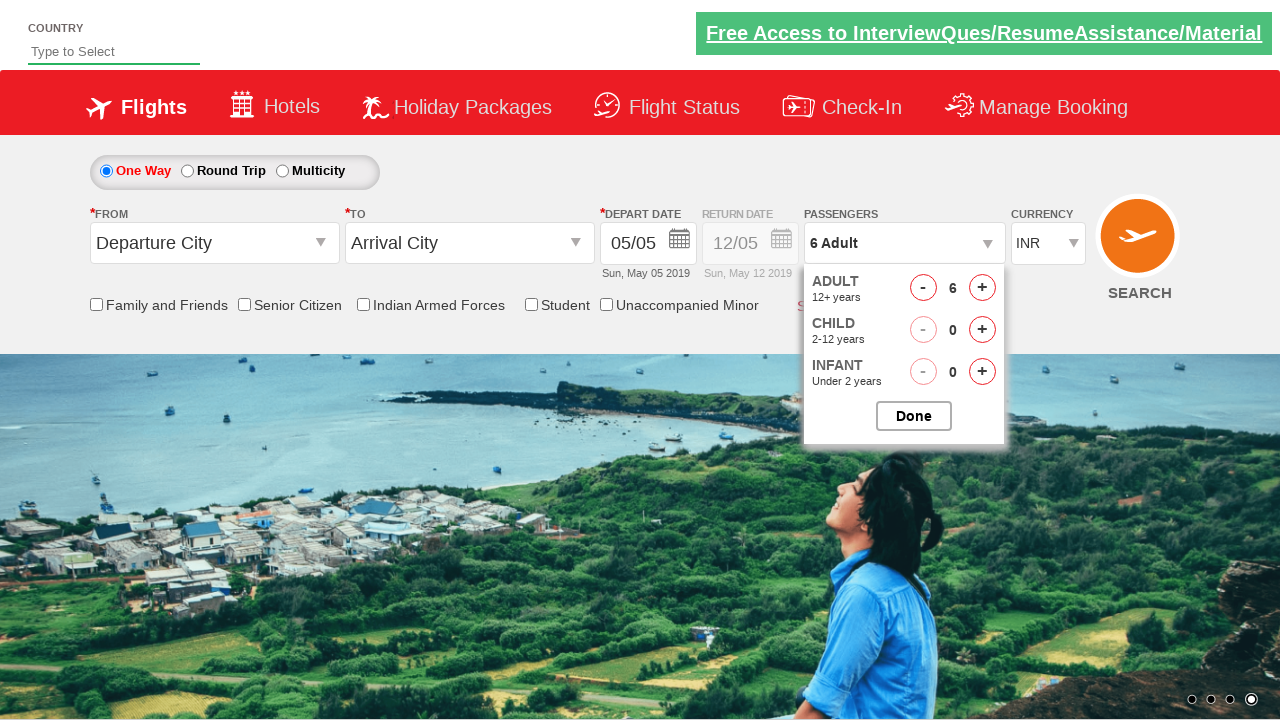

Clicked adult decrement button (decrement 4/6) at (923, 288) on span#hrefDecAdt
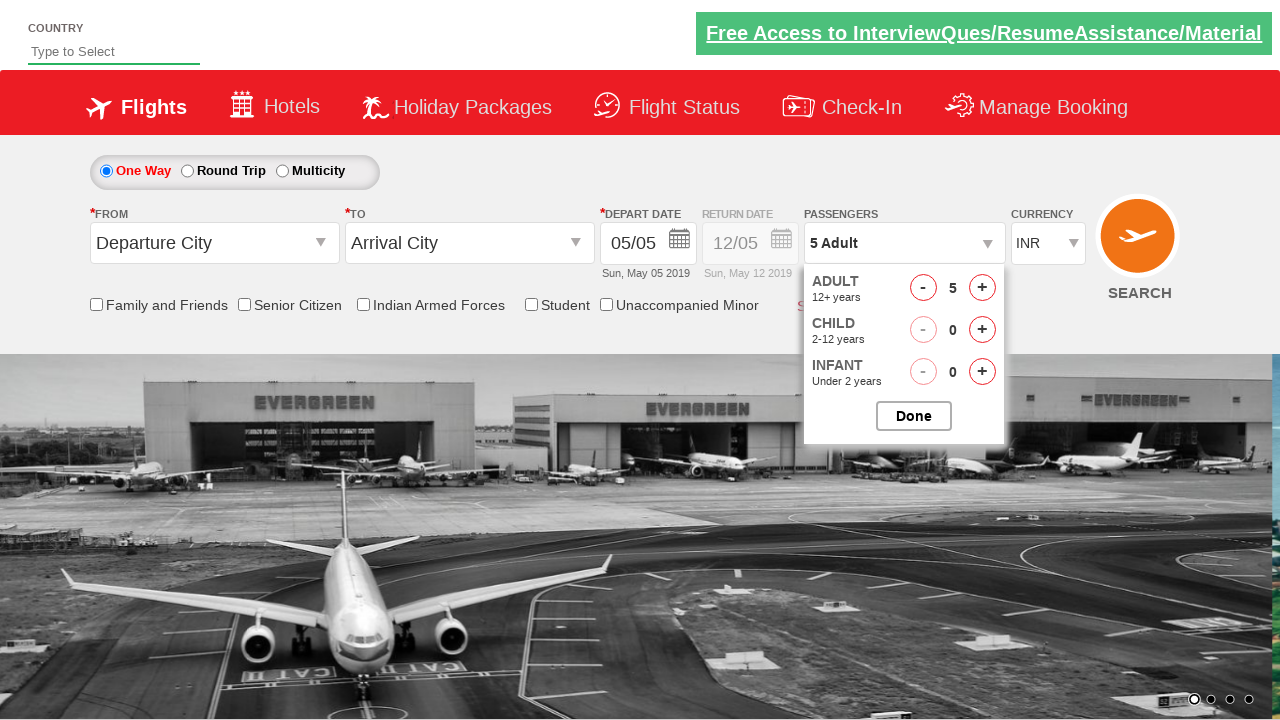

Clicked adult decrement button (decrement 5/6) at (923, 288) on span#hrefDecAdt
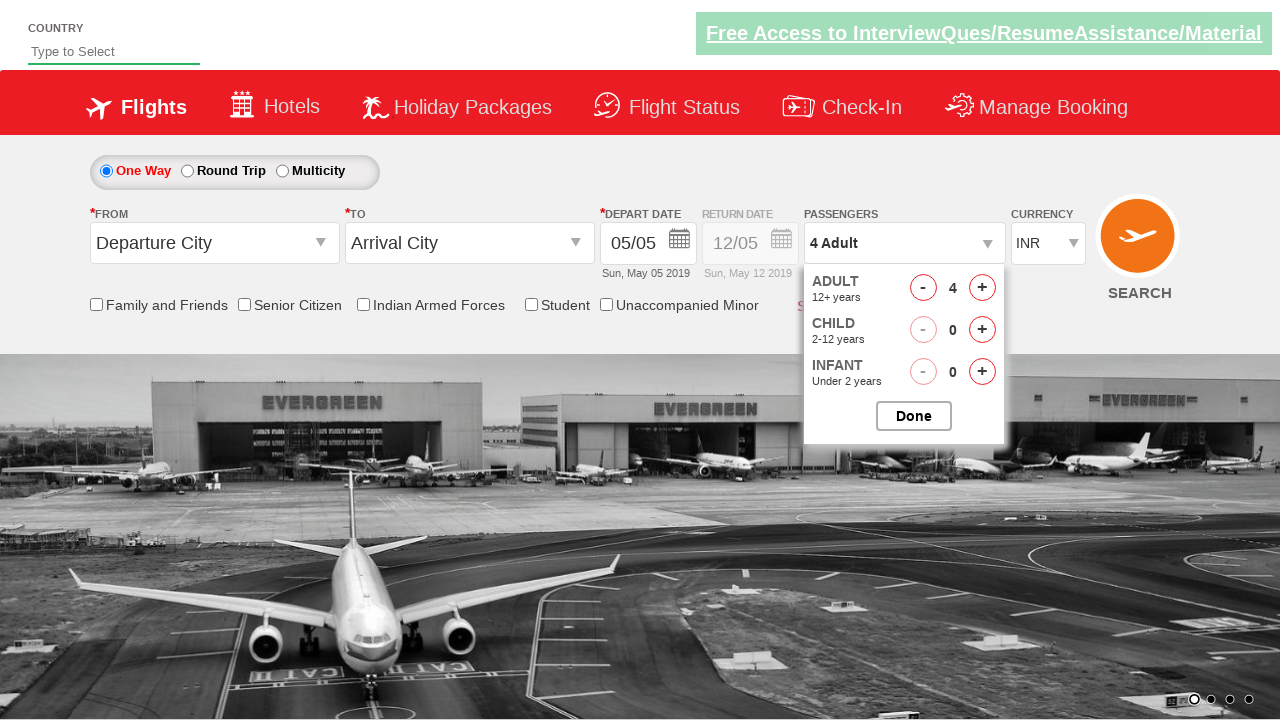

Clicked adult decrement button (decrement 6/6) at (923, 288) on span#hrefDecAdt
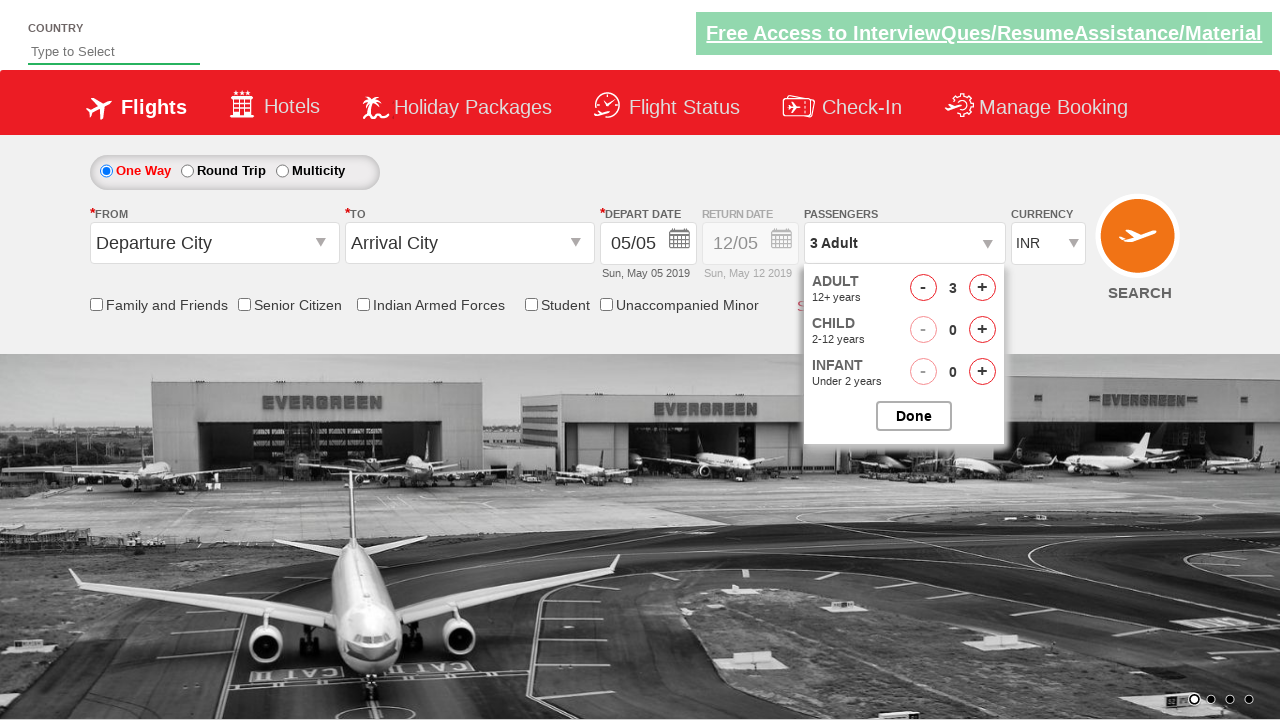

Clicked child increment button (increment 1/4) at (982, 330) on span#hrefIncChd
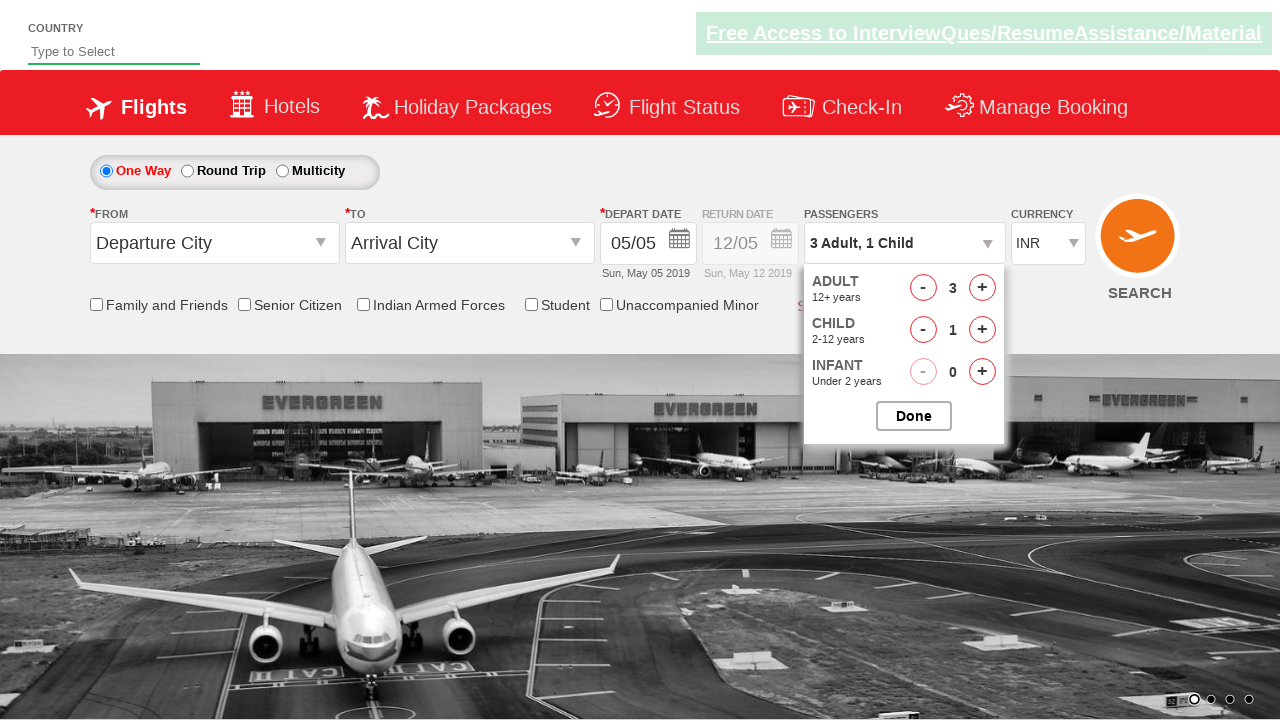

Clicked child increment button (increment 2/4) at (982, 330) on span#hrefIncChd
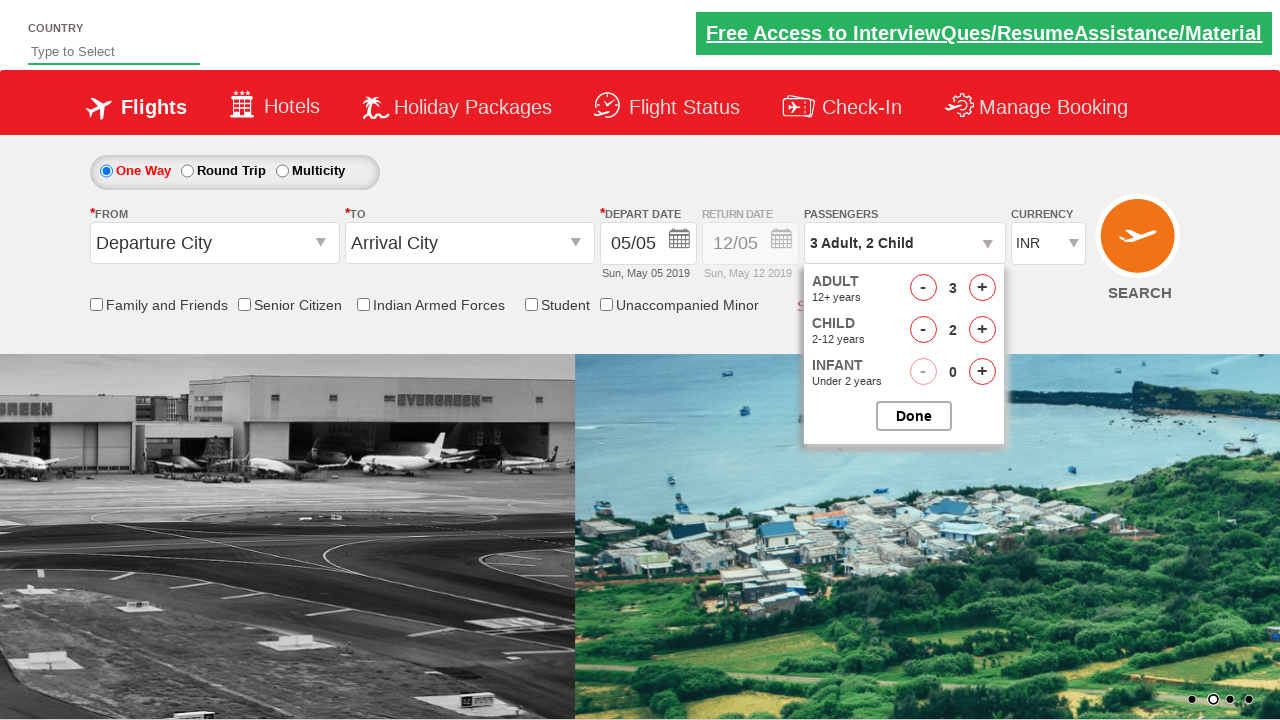

Clicked child increment button (increment 3/4) at (982, 330) on span#hrefIncChd
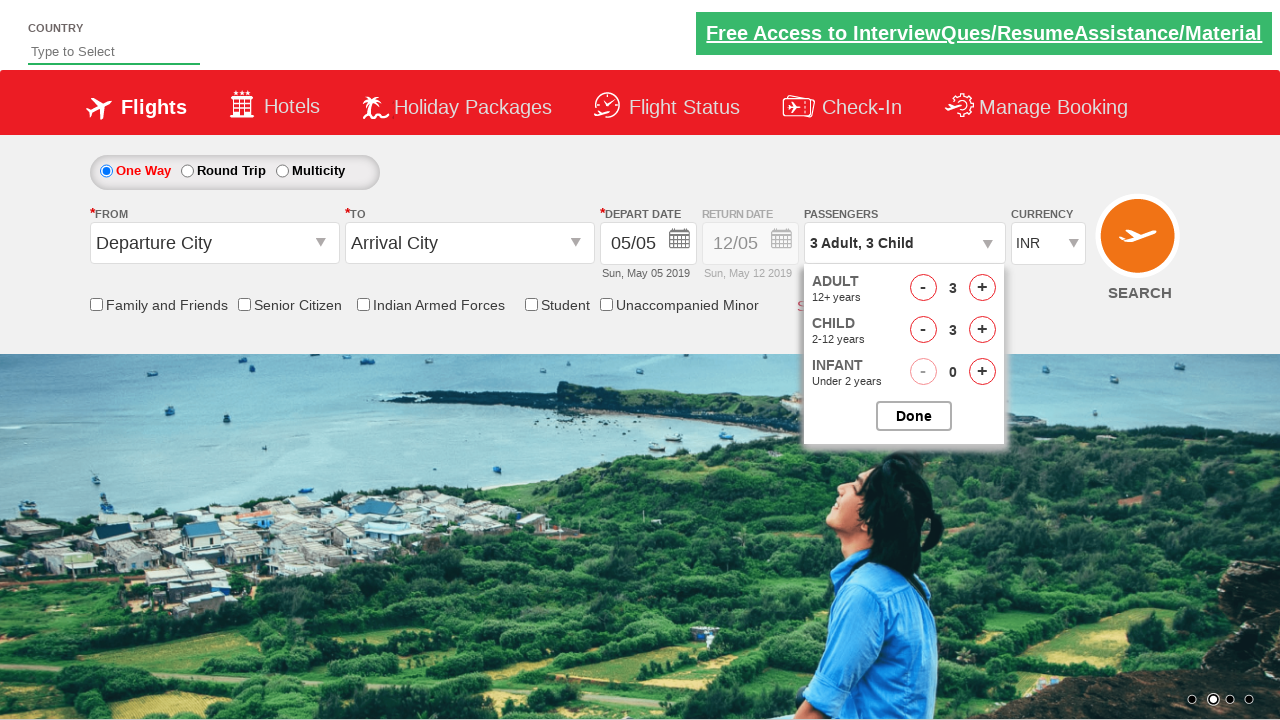

Clicked child increment button (increment 4/4) at (982, 330) on span#hrefIncChd
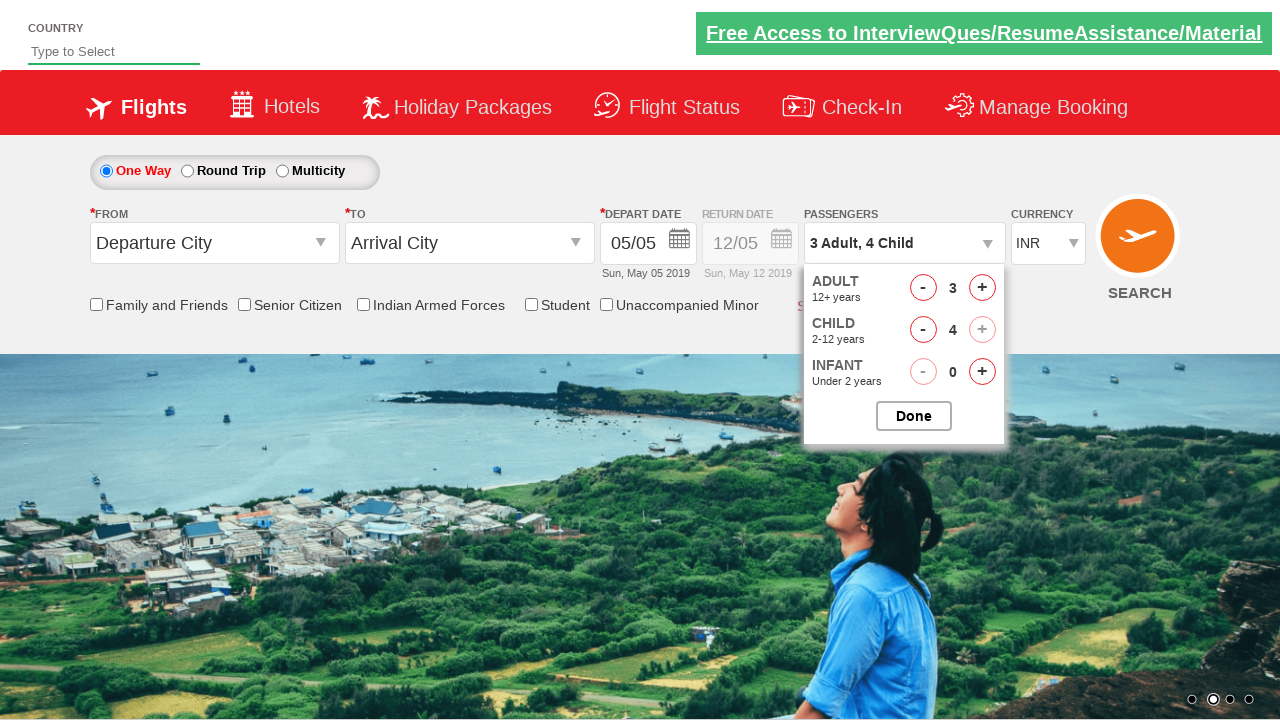

Clicked child decrement button at (923, 330) on span#hrefDecChd
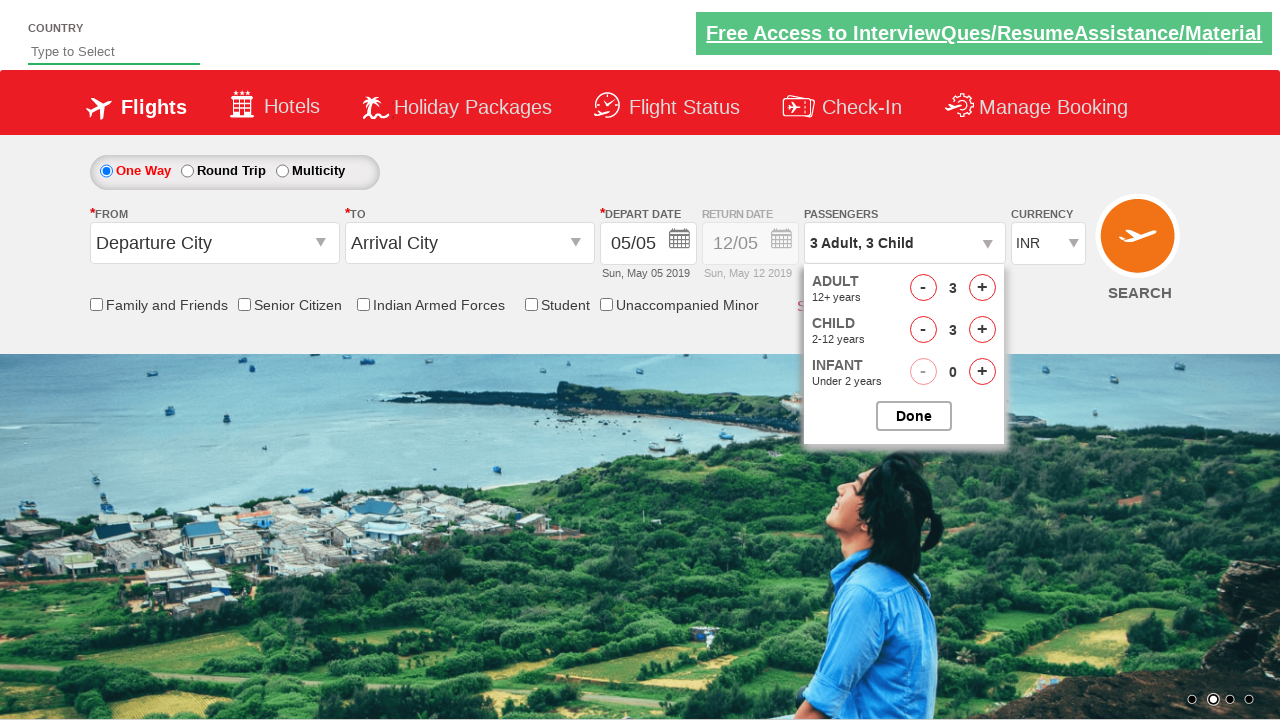

Clicked infant increment button (increment 1/4) at (982, 372) on span#hrefIncInf
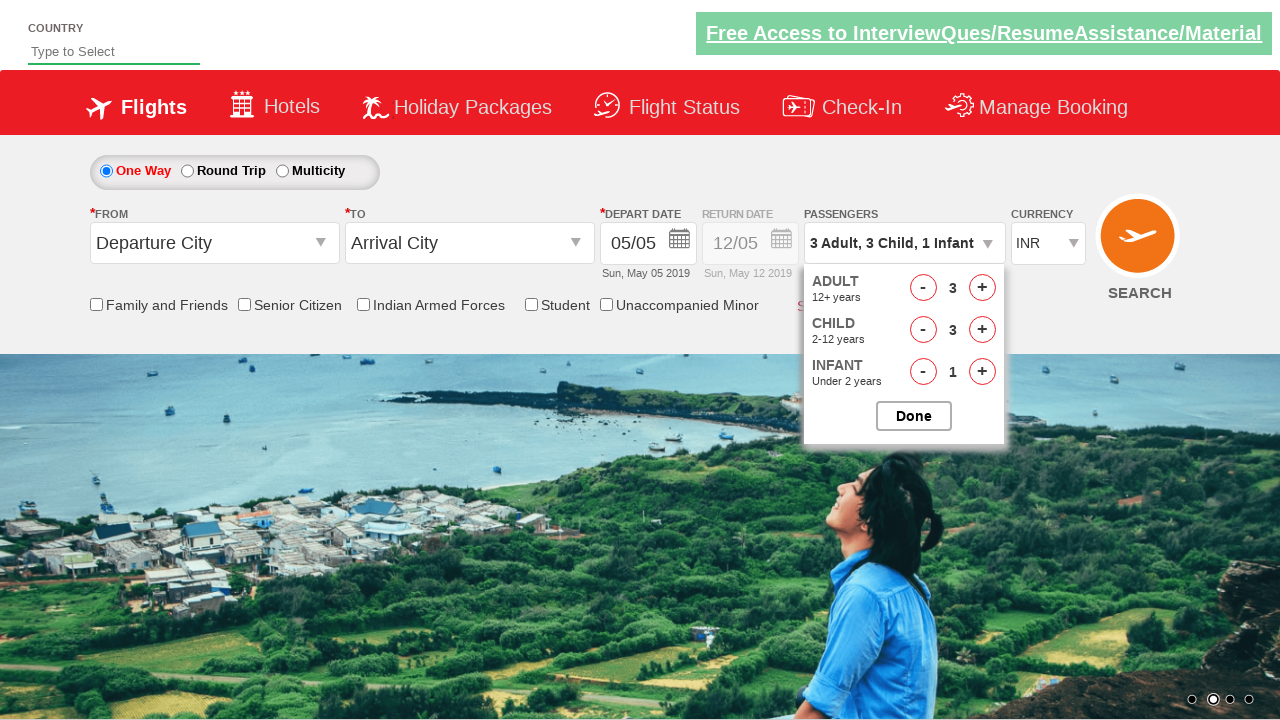

Clicked infant increment button (increment 2/4) at (982, 372) on span#hrefIncInf
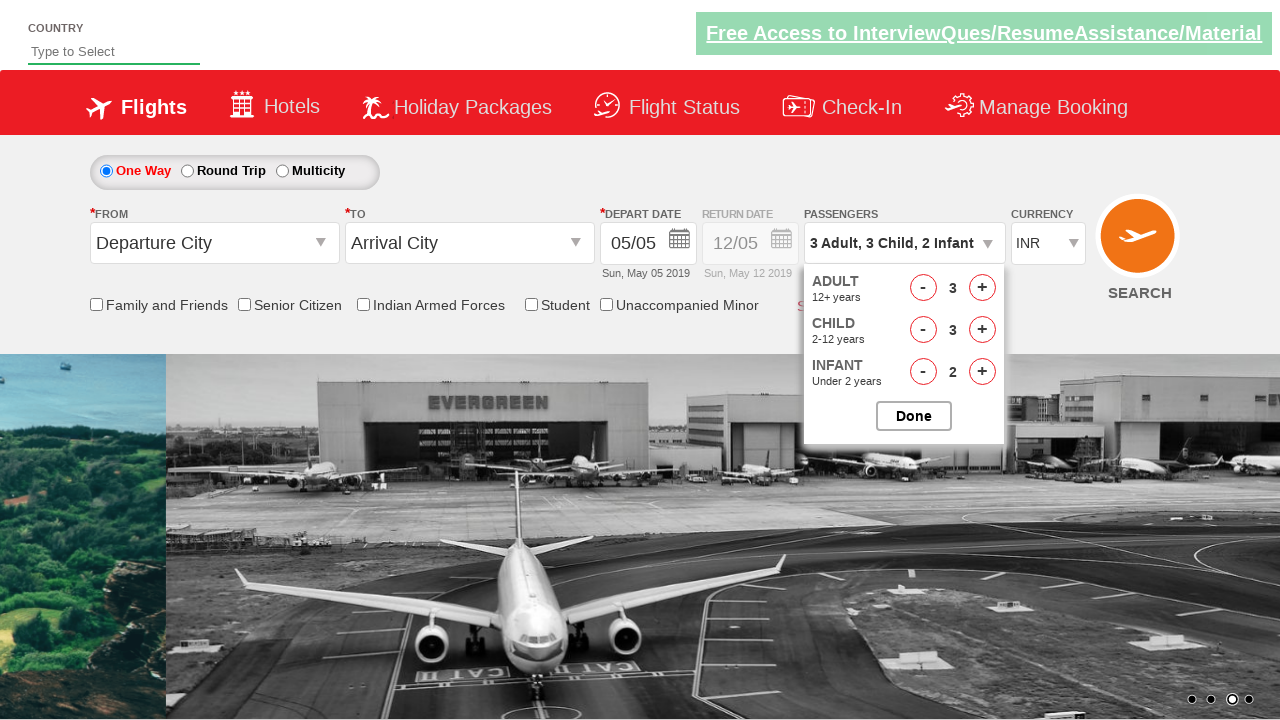

Clicked infant increment button (increment 3/4) at (982, 372) on span#hrefIncInf
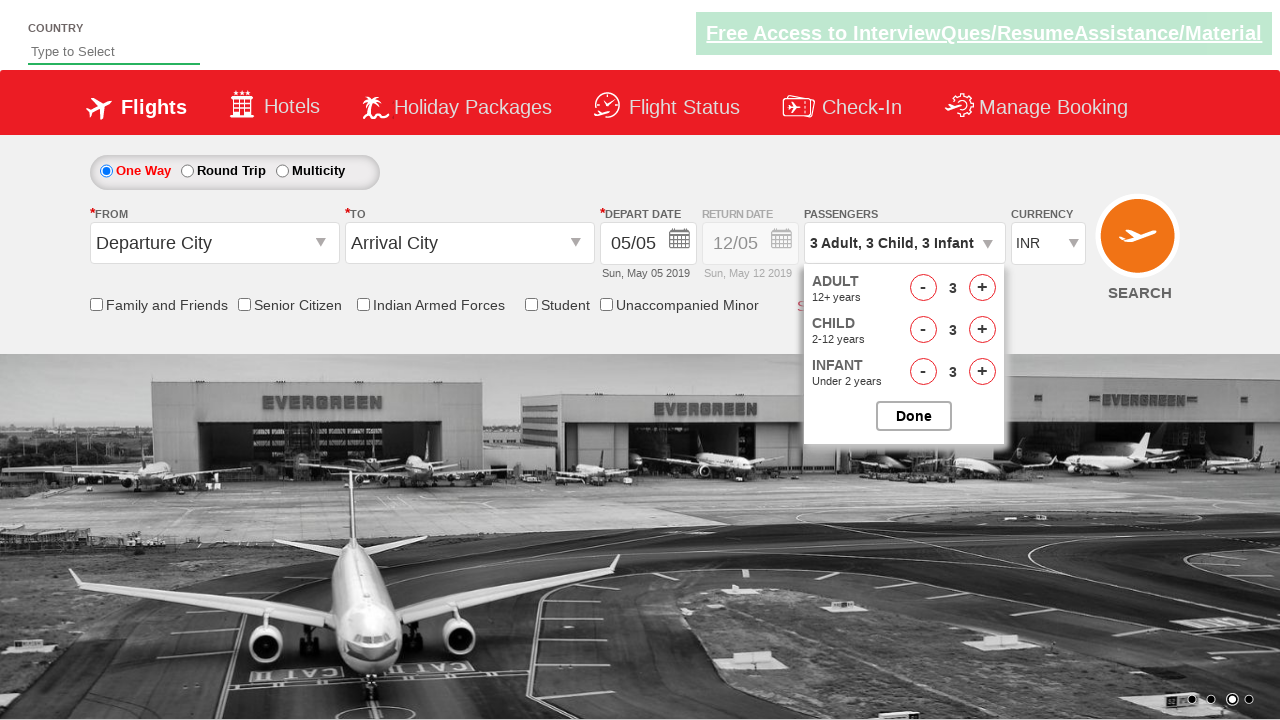

Clicked infant increment button (increment 4/4) at (982, 372) on span#hrefIncInf
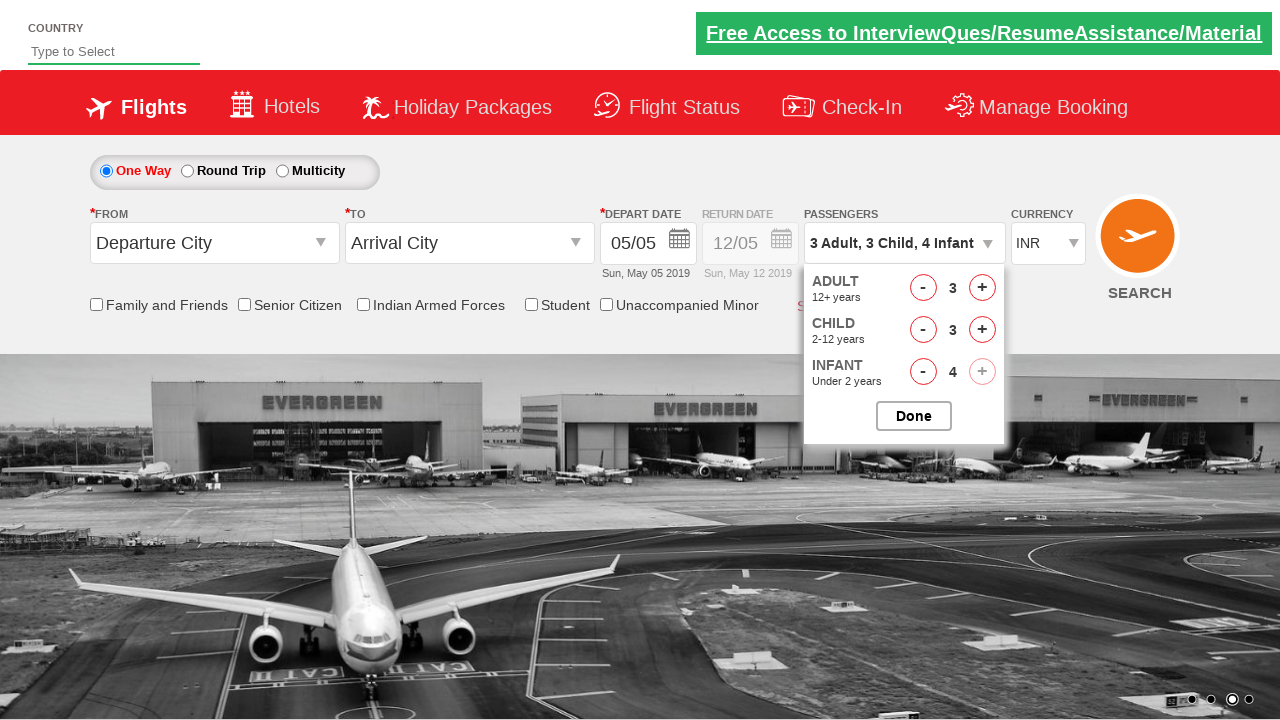

Clicked infant decrement button (decrement 1/2) at (923, 372) on span#hrefDecInf
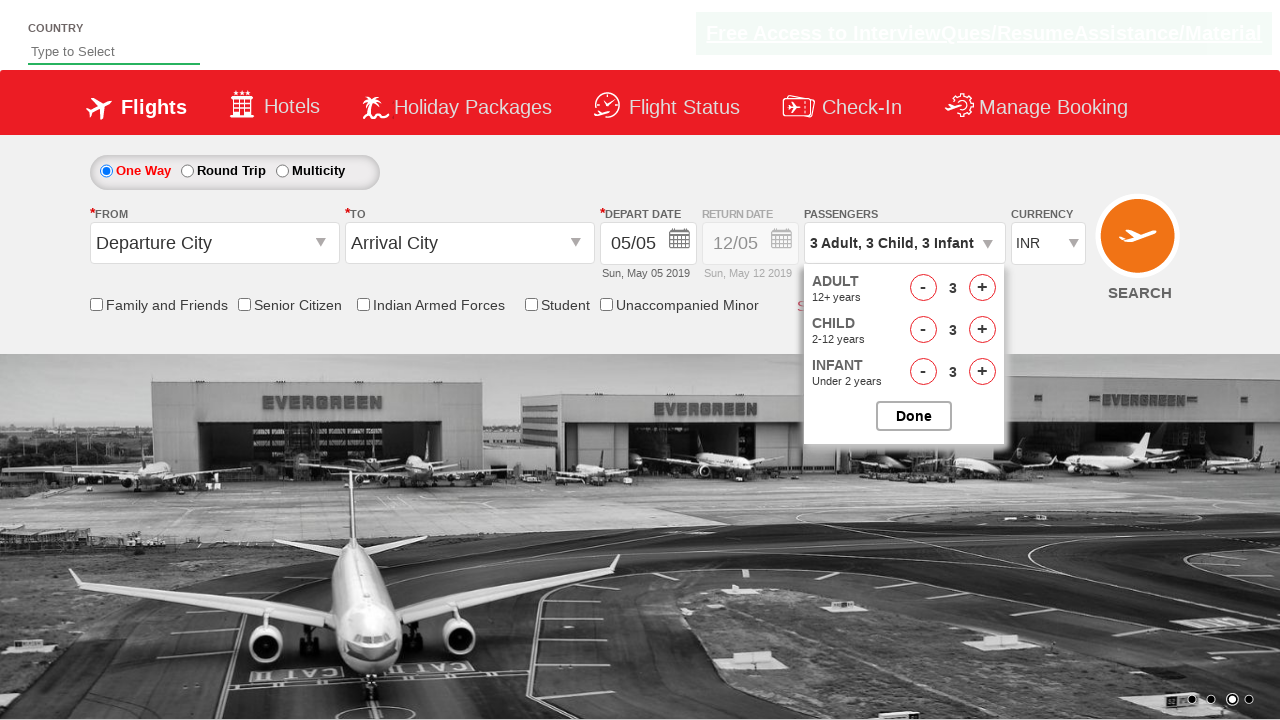

Clicked infant decrement button (decrement 2/2) at (923, 372) on span#hrefDecInf
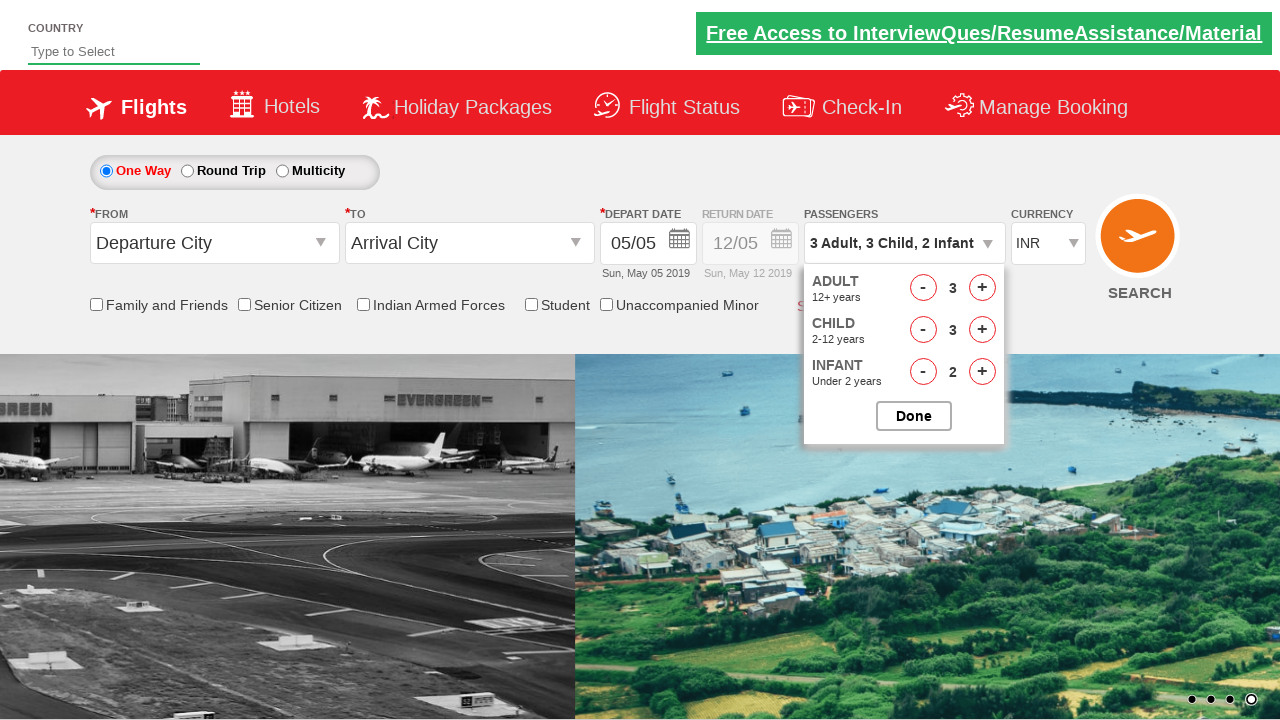

Clicked done button to close passenger selection panel at (914, 416) on input#btnclosepaxoption
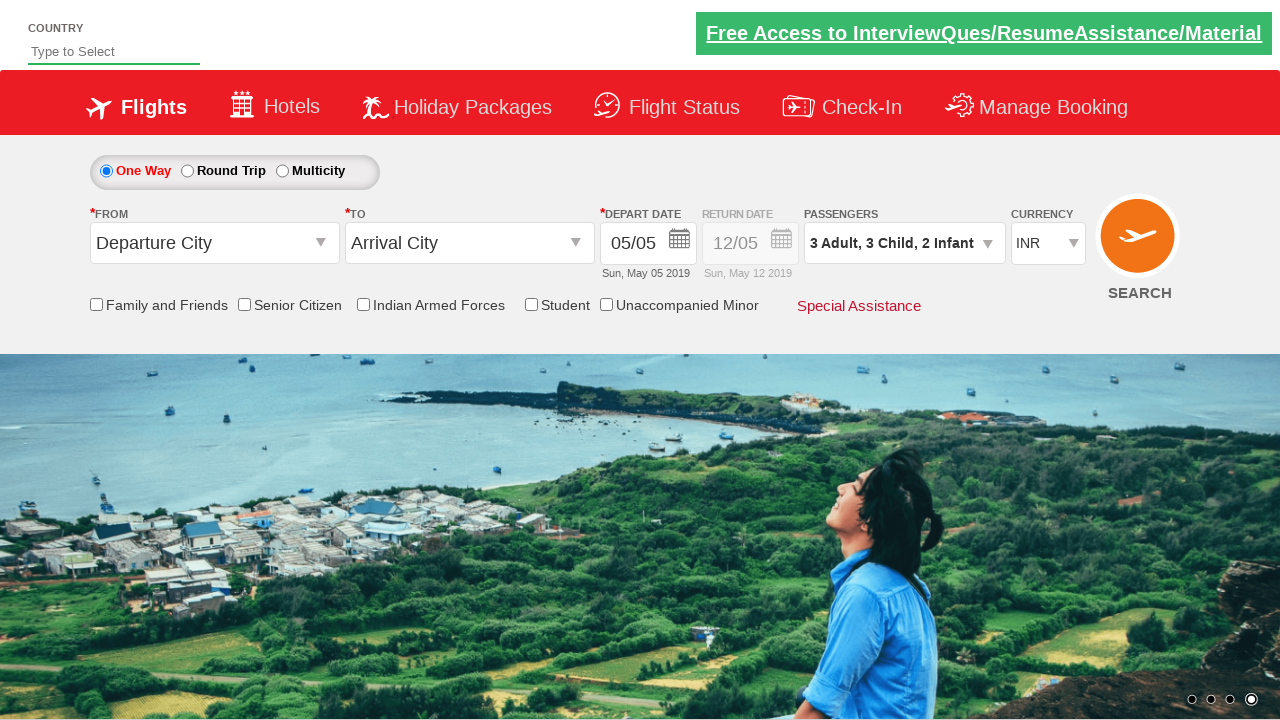

Selected first currency option from dropdown (index 0) on select#ctl00_mainContent_DropDownListCurrency
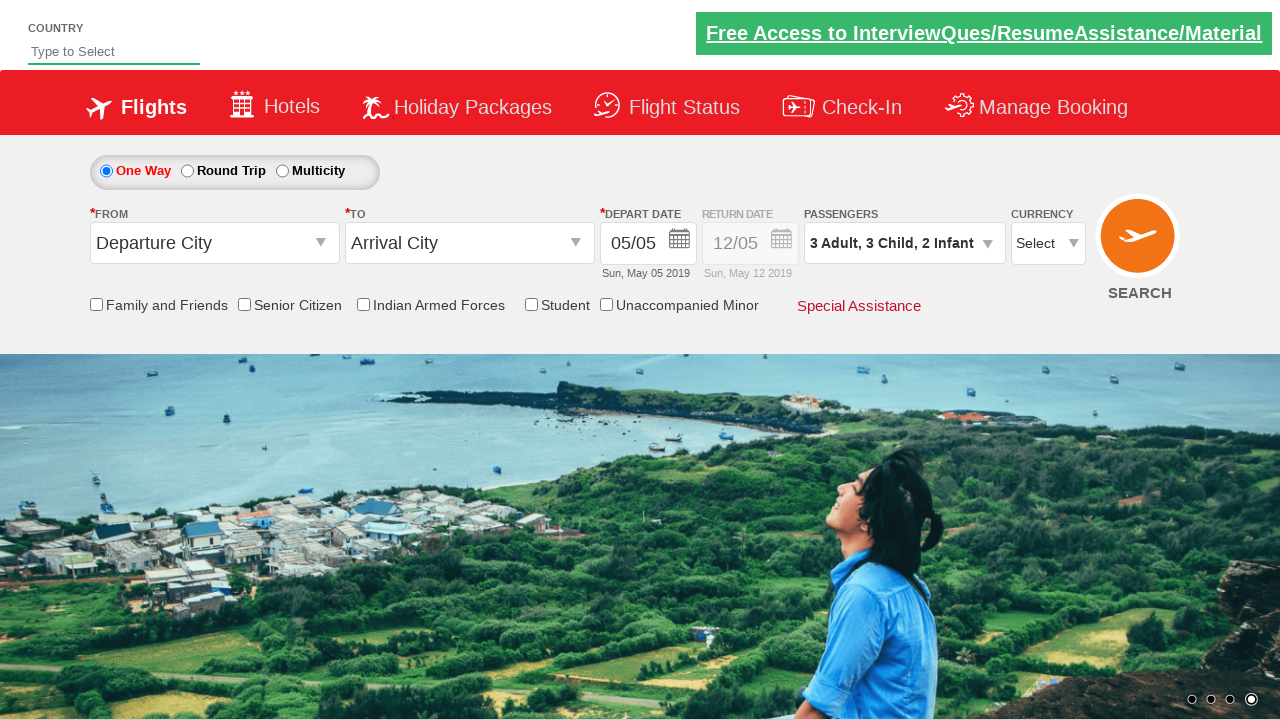

Selected second currency option from dropdown (index 1) on select#ctl00_mainContent_DropDownListCurrency
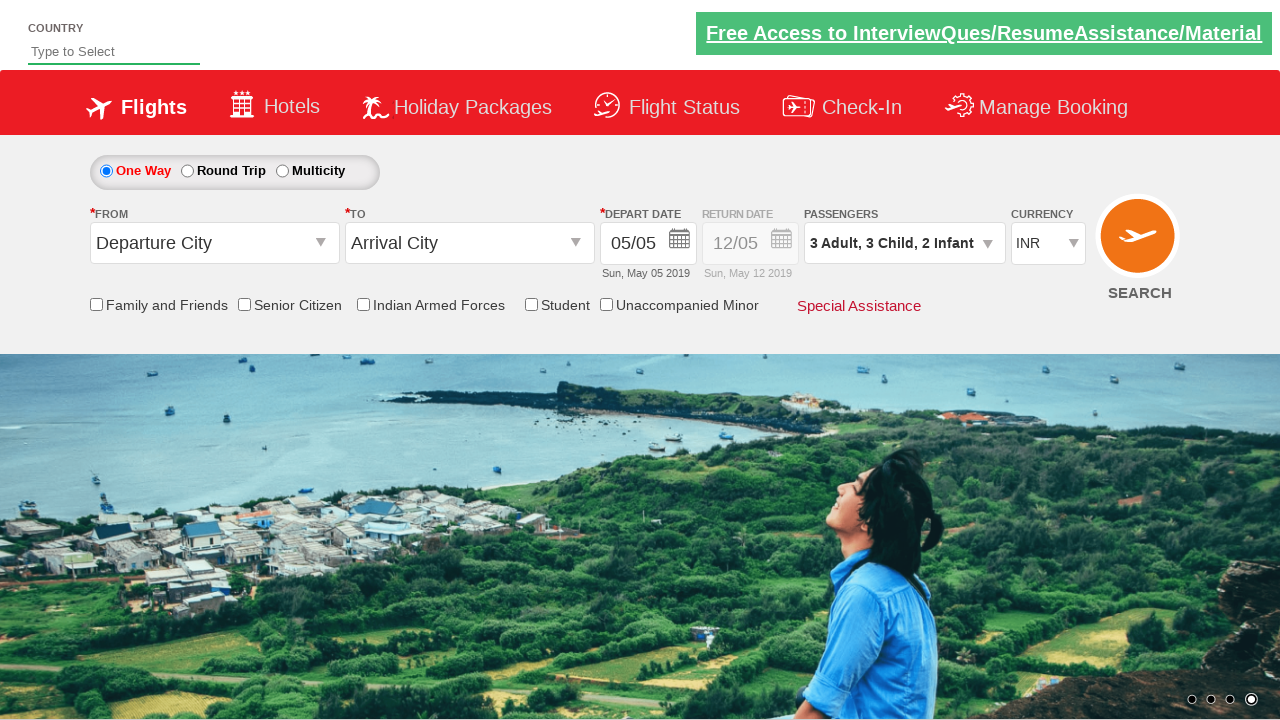

Selected third currency option from dropdown (index 2) on select#ctl00_mainContent_DropDownListCurrency
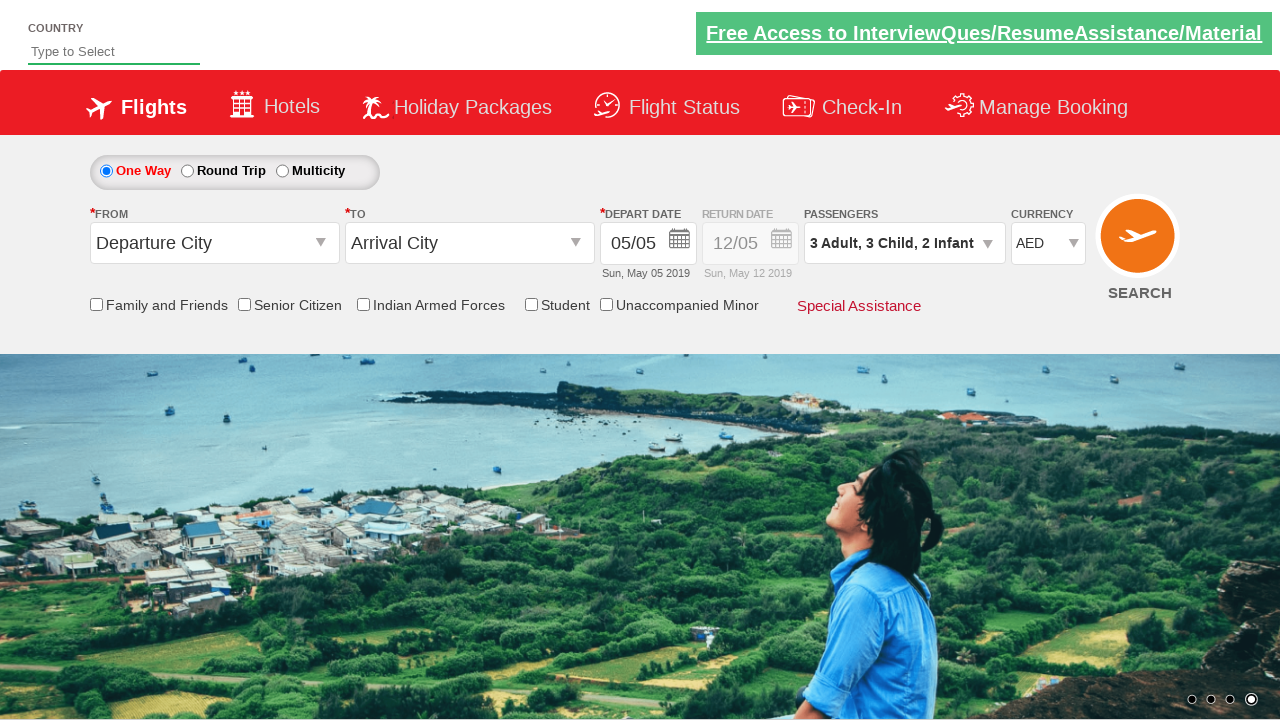

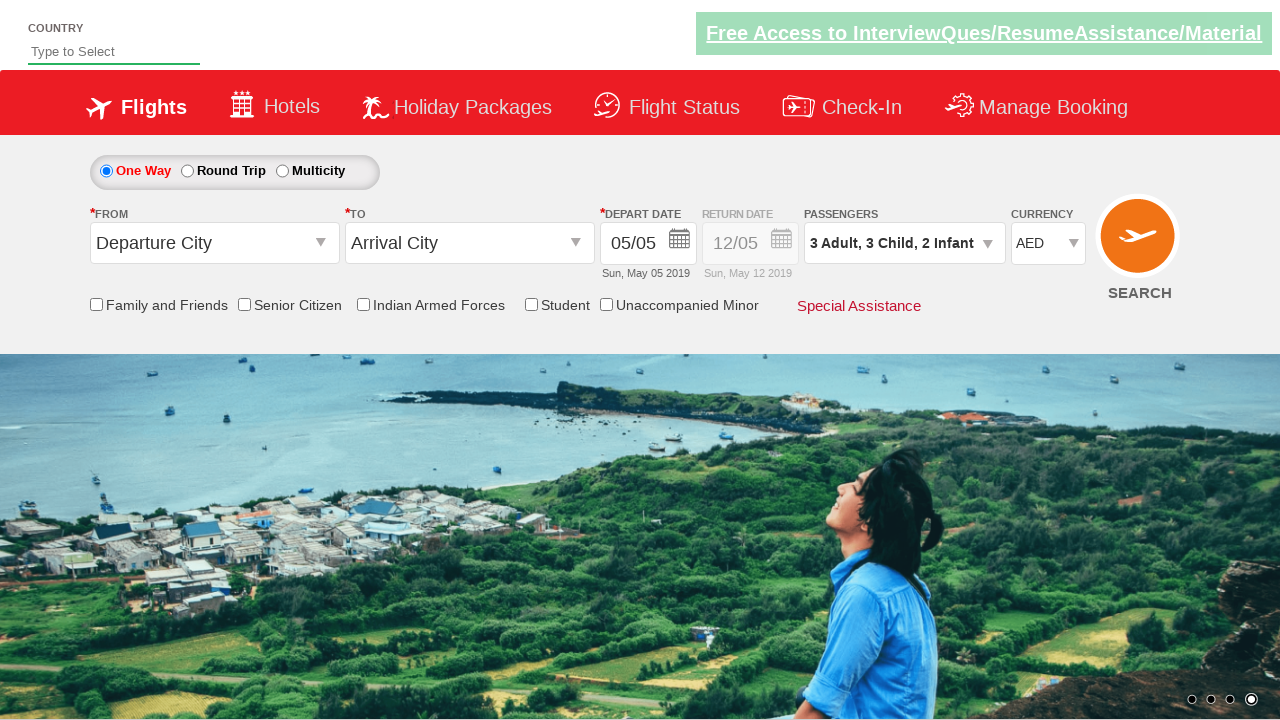